Tests that edits are saved when the edit input loses focus (blur event)

Starting URL: https://demo.playwright.dev/todomvc

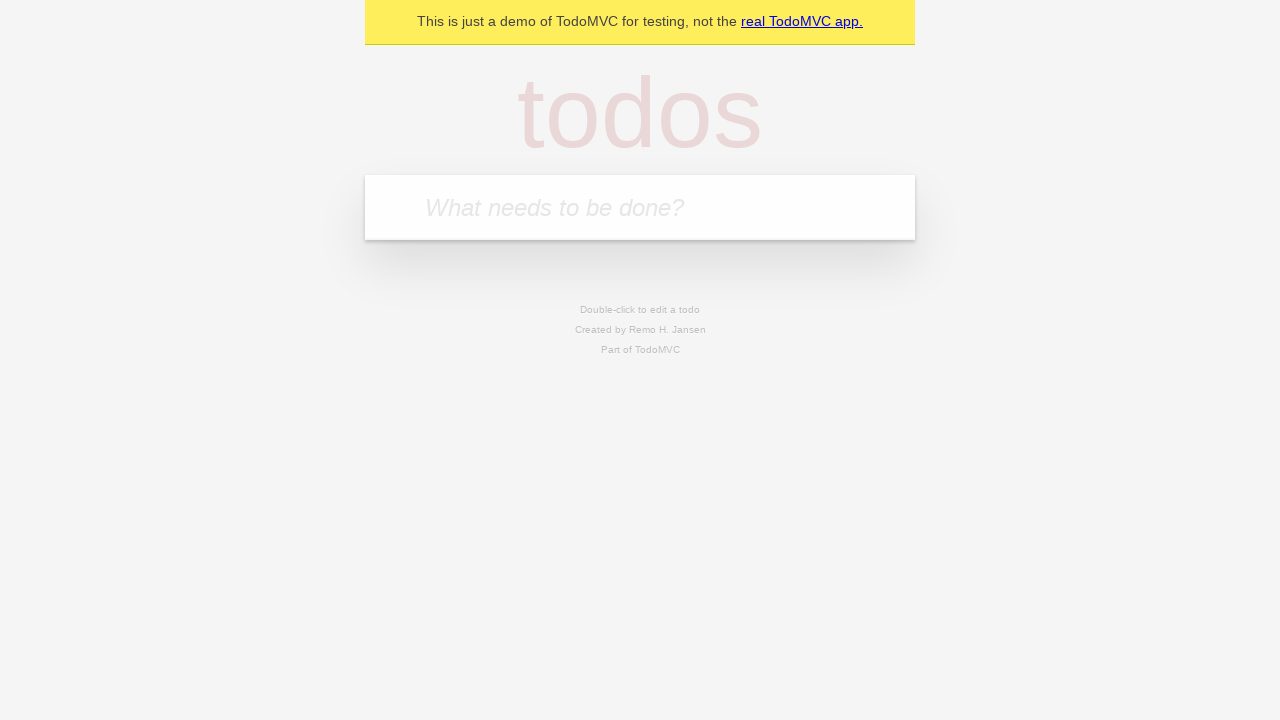

Filled new todo input with 'buy some cheese' on internal:attr=[placeholder="What needs to be done?"i]
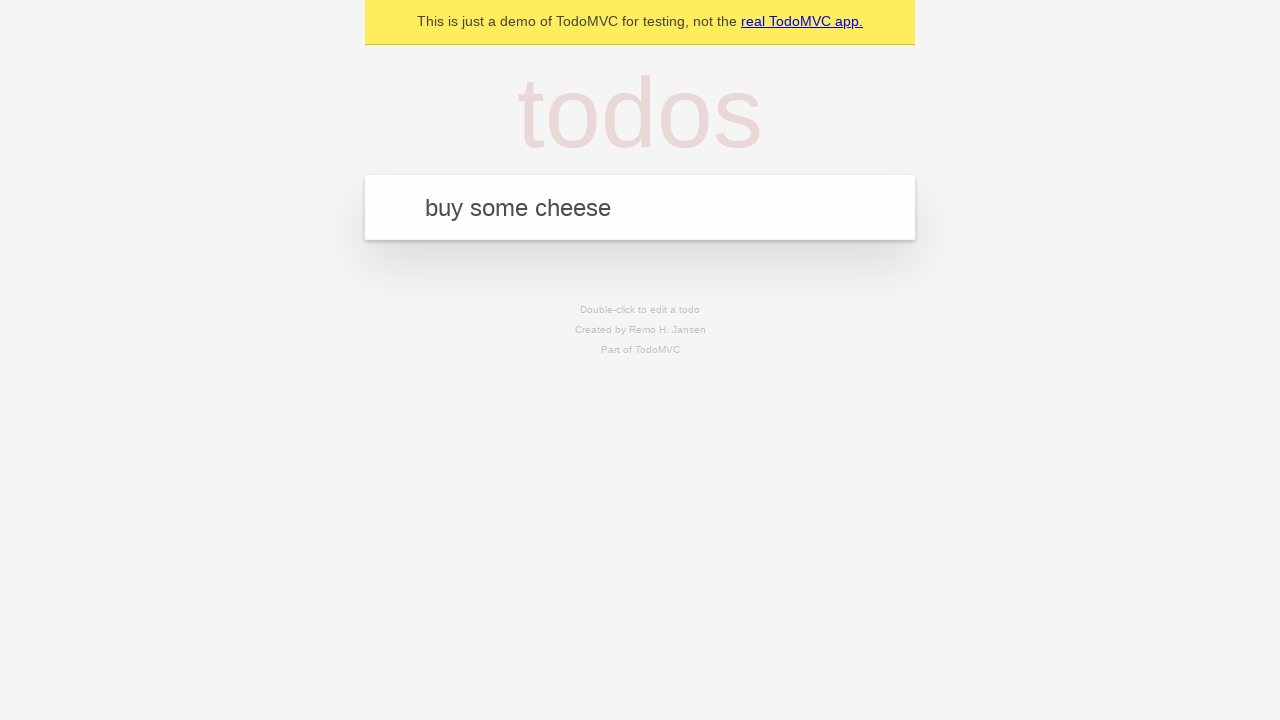

Pressed Enter to create first todo on internal:attr=[placeholder="What needs to be done?"i]
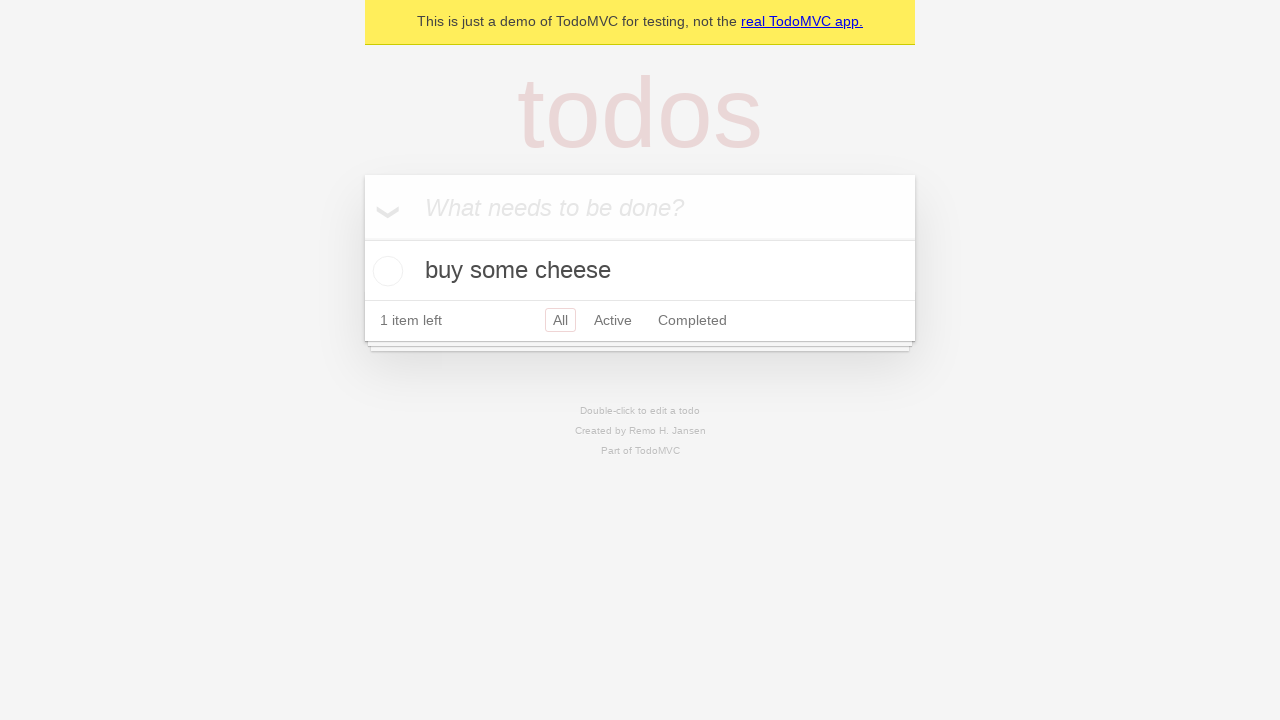

Filled new todo input with 'feed the cat' on internal:attr=[placeholder="What needs to be done?"i]
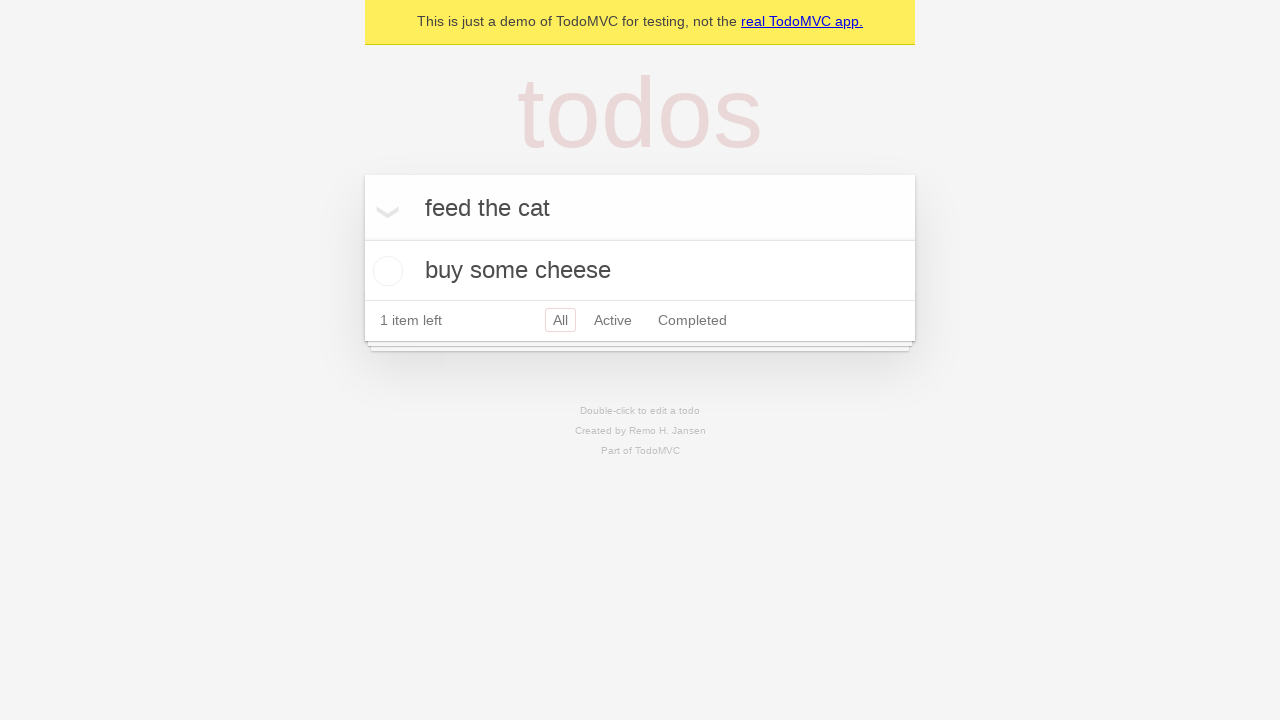

Pressed Enter to create second todo on internal:attr=[placeholder="What needs to be done?"i]
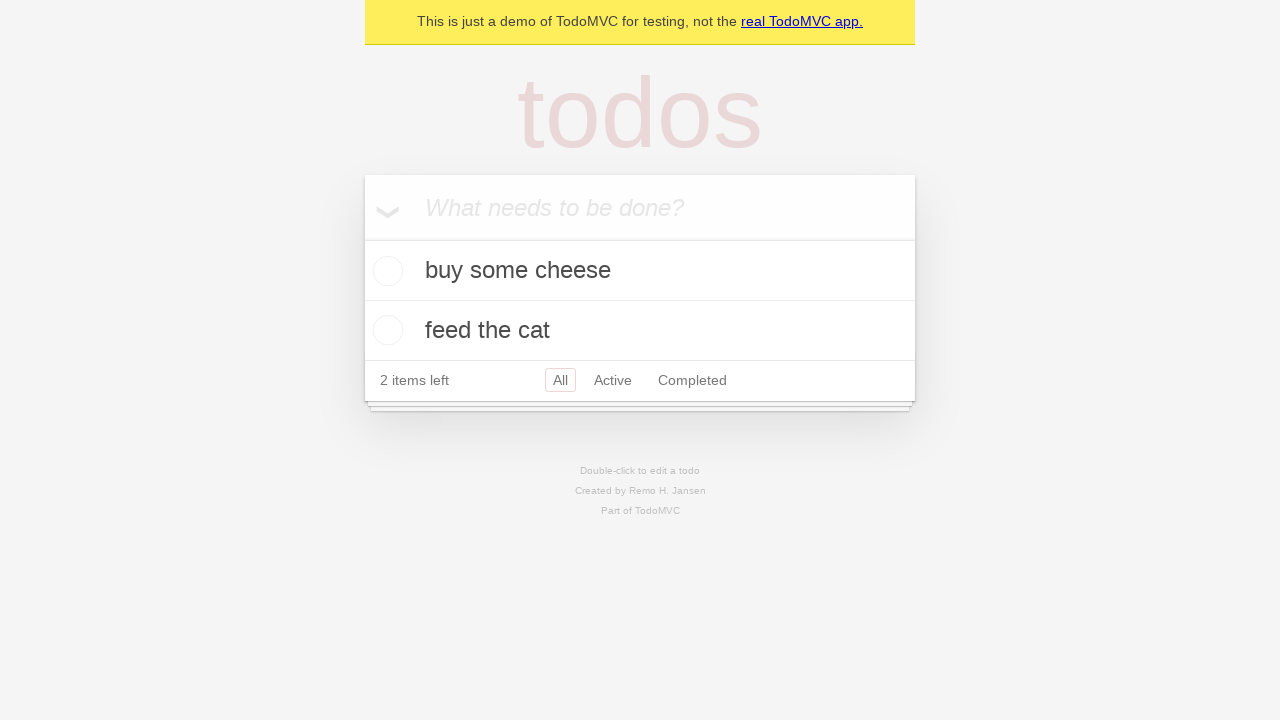

Filled new todo input with 'book a doctors appointment' on internal:attr=[placeholder="What needs to be done?"i]
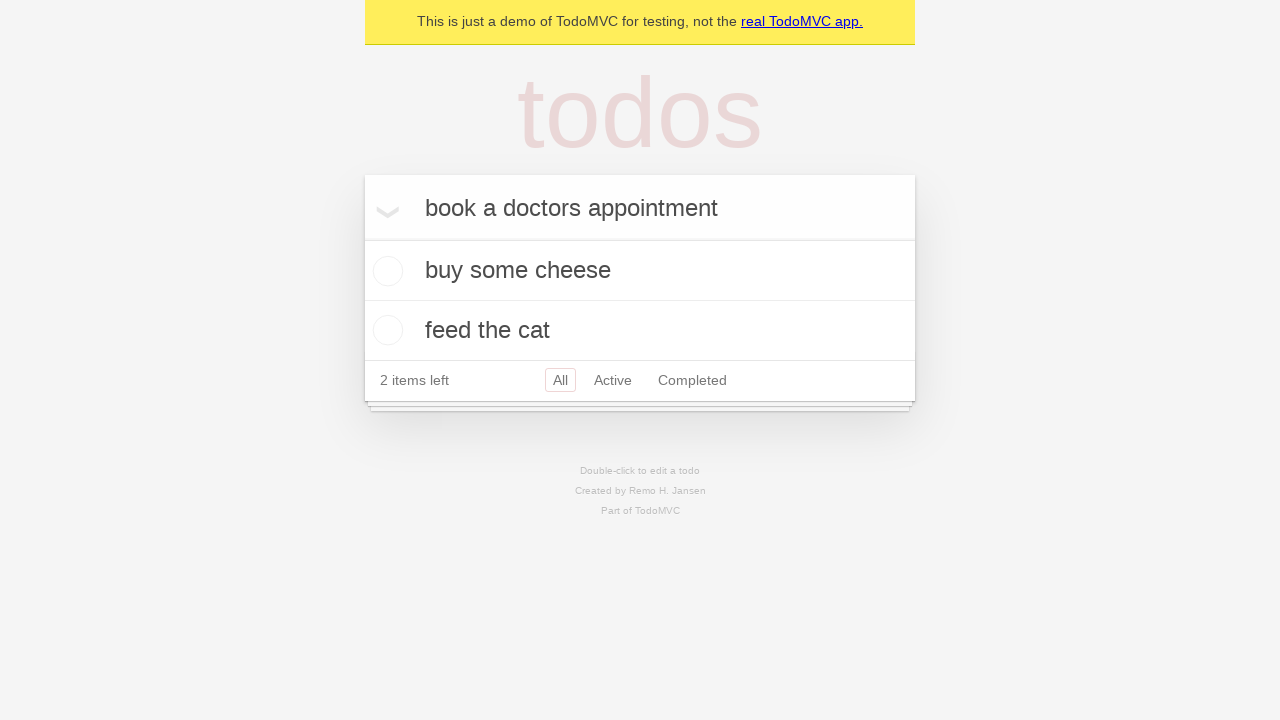

Pressed Enter to create third todo on internal:attr=[placeholder="What needs to be done?"i]
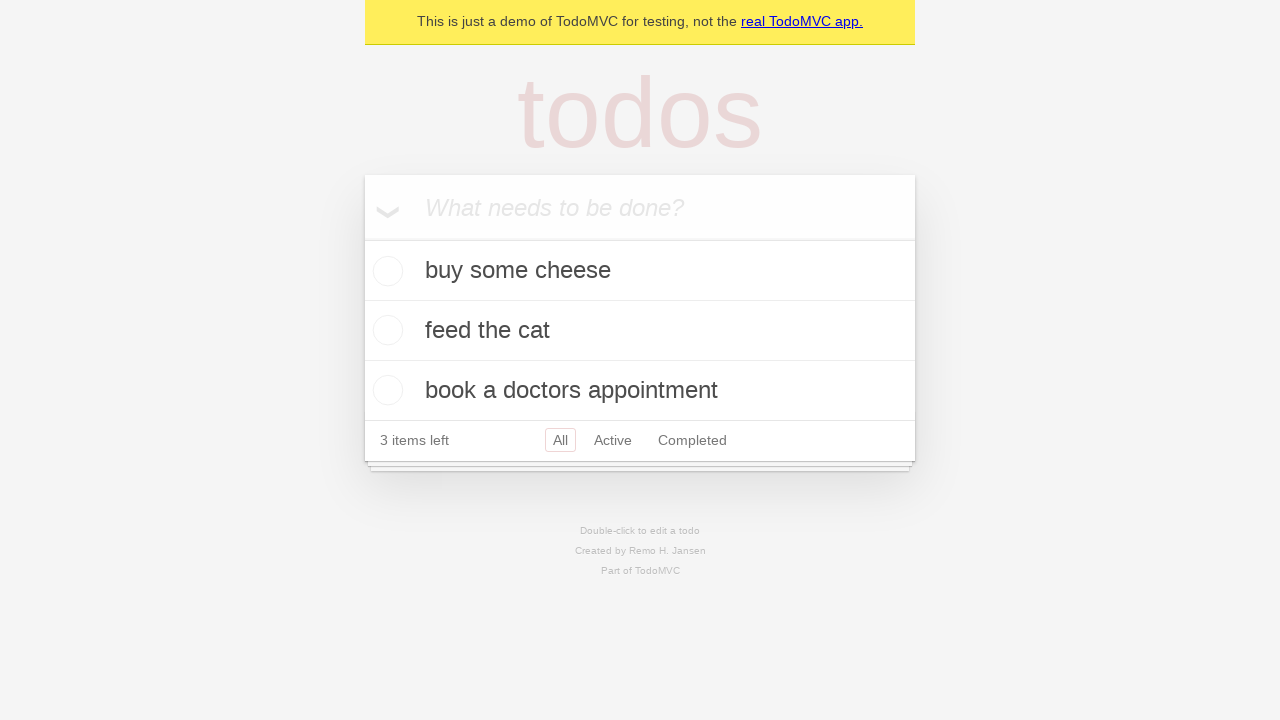

Double-clicked second todo item to enter edit mode at (640, 331) on internal:testid=[data-testid="todo-item"s] >> nth=1
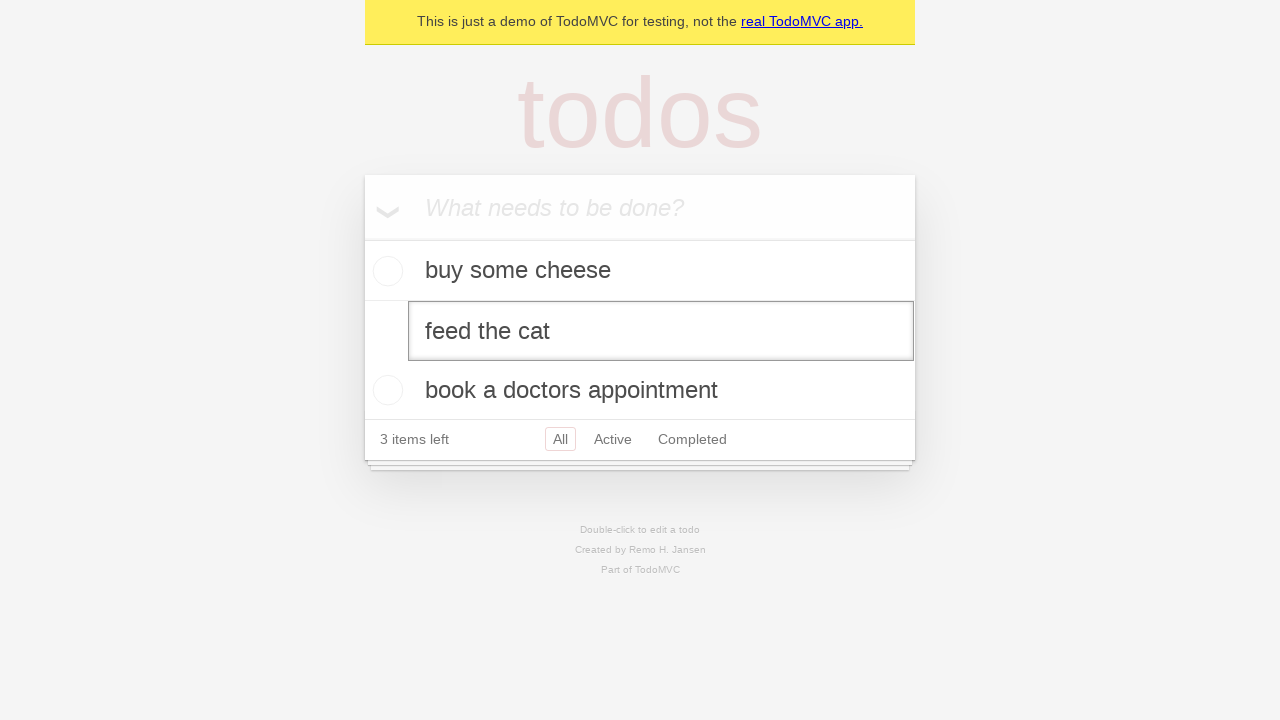

Filled edit textbox with 'buy some sausages' on internal:testid=[data-testid="todo-item"s] >> nth=1 >> internal:role=textbox[nam
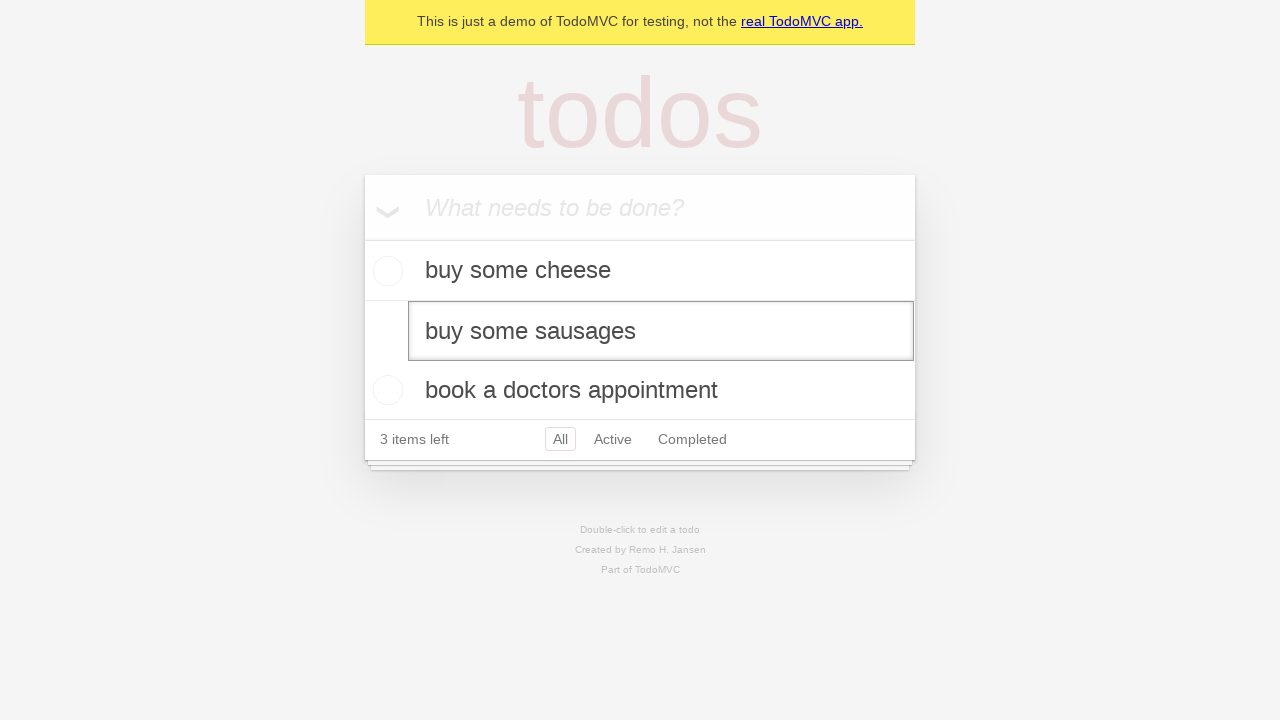

Dispatched blur event on edit textbox to save changes
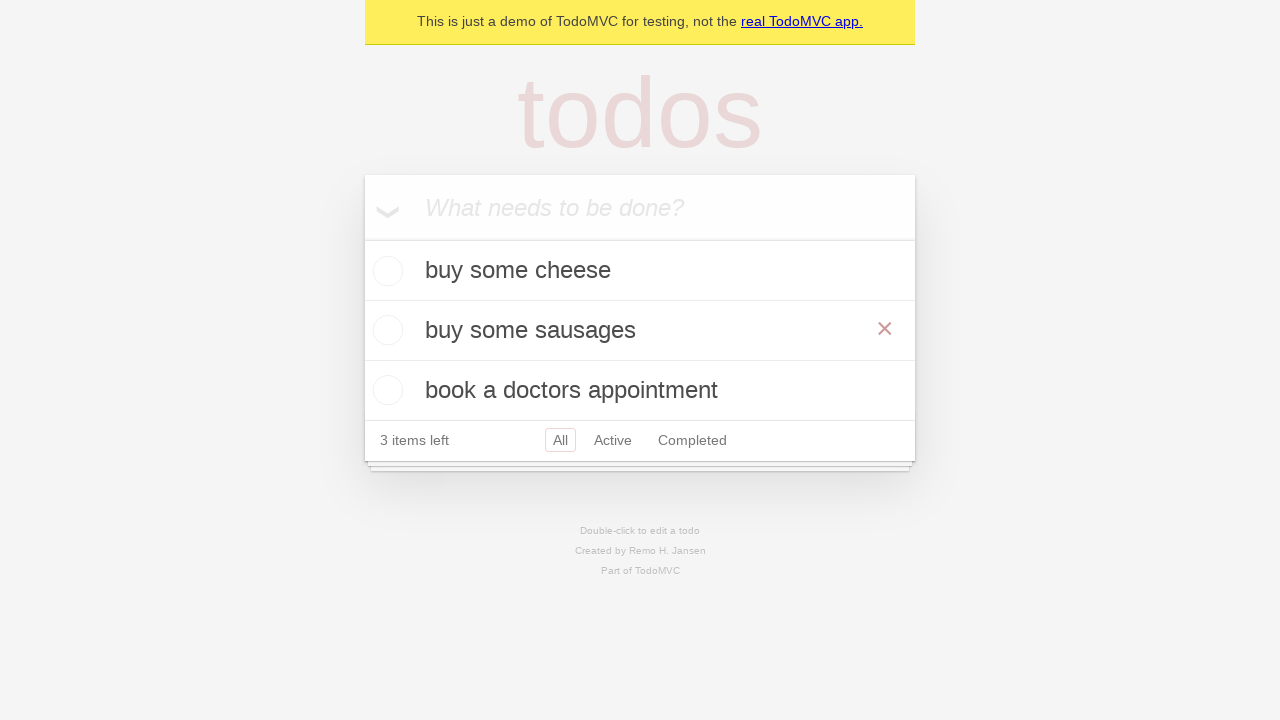

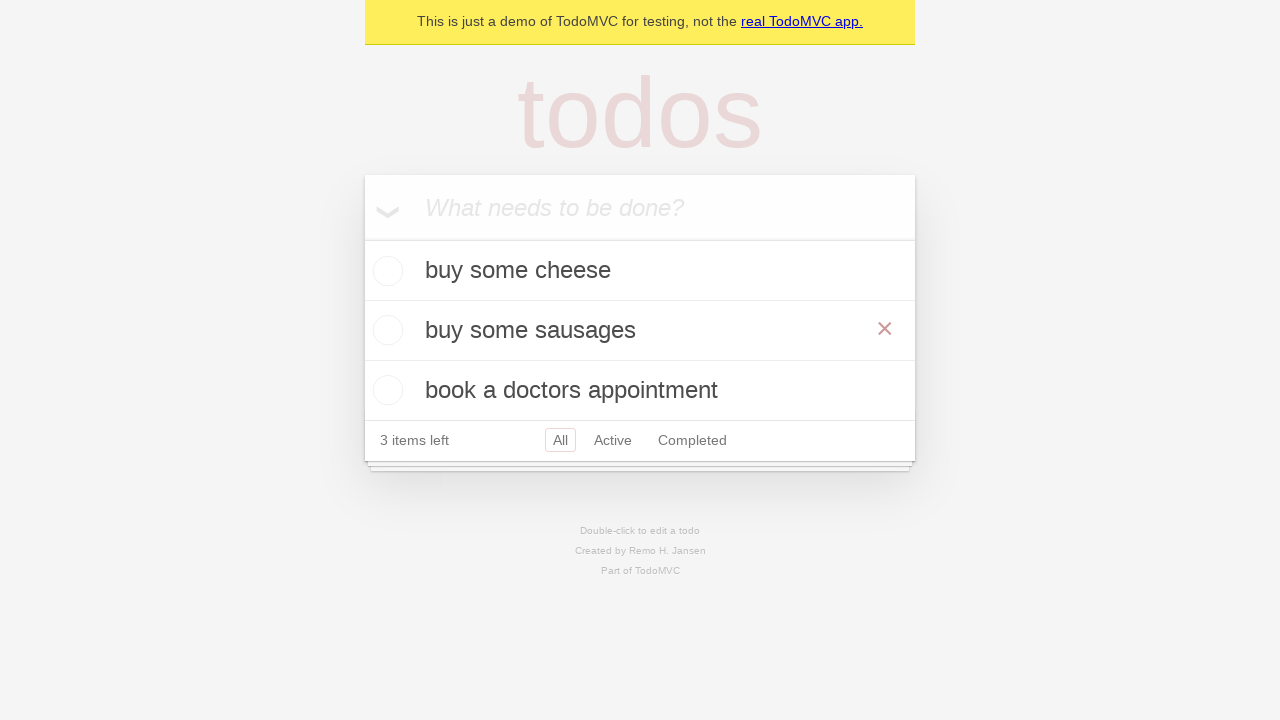